Opens the Guru99 website and maximizes the browser window to verify the application launches successfully

Starting URL: https://www.guru99.com/

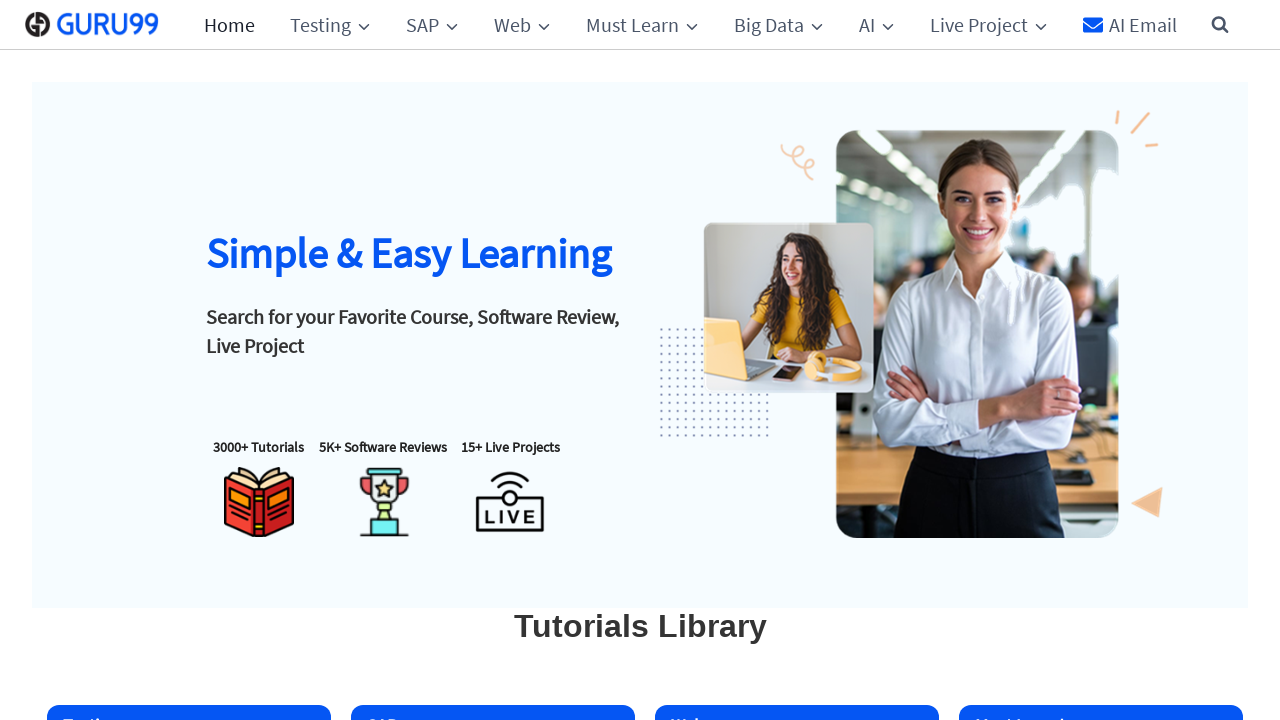

Set browser viewport to 1920x1080 to maximize window
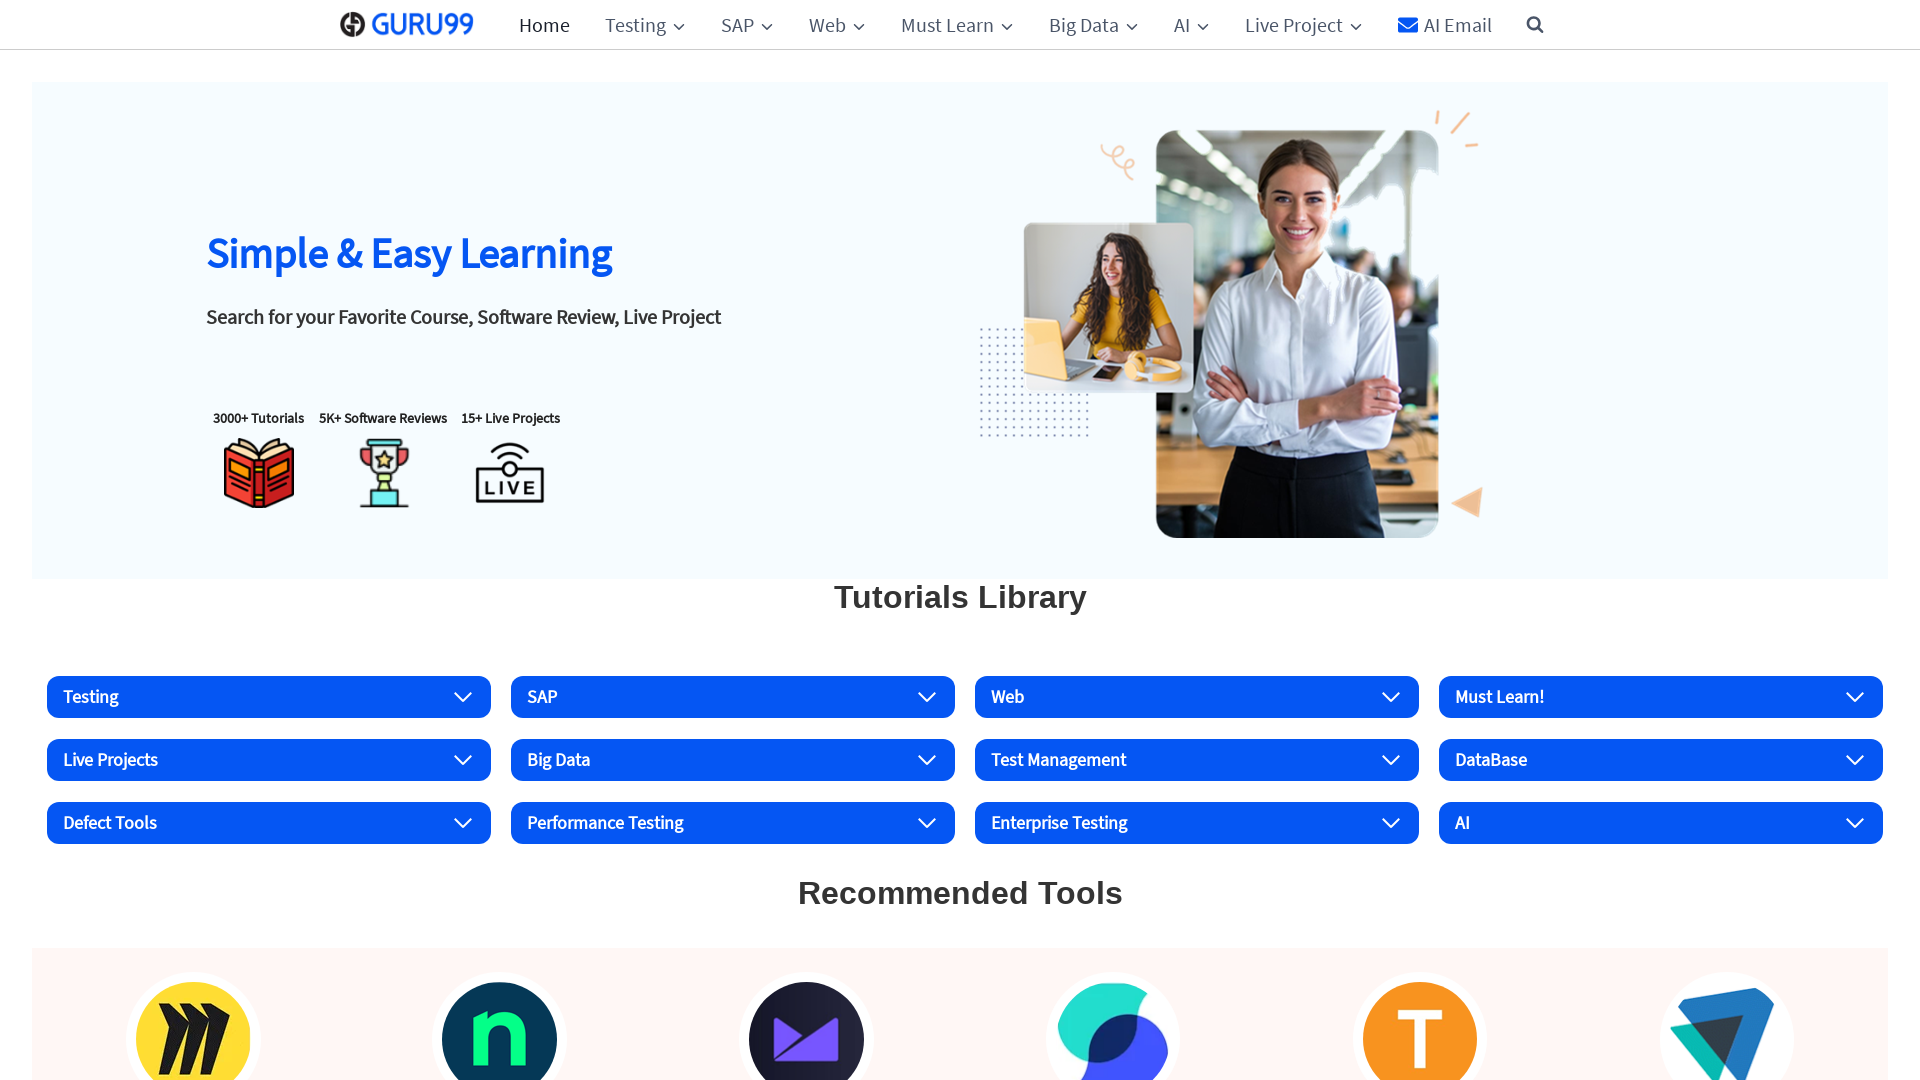

Guru99 website loaded successfully
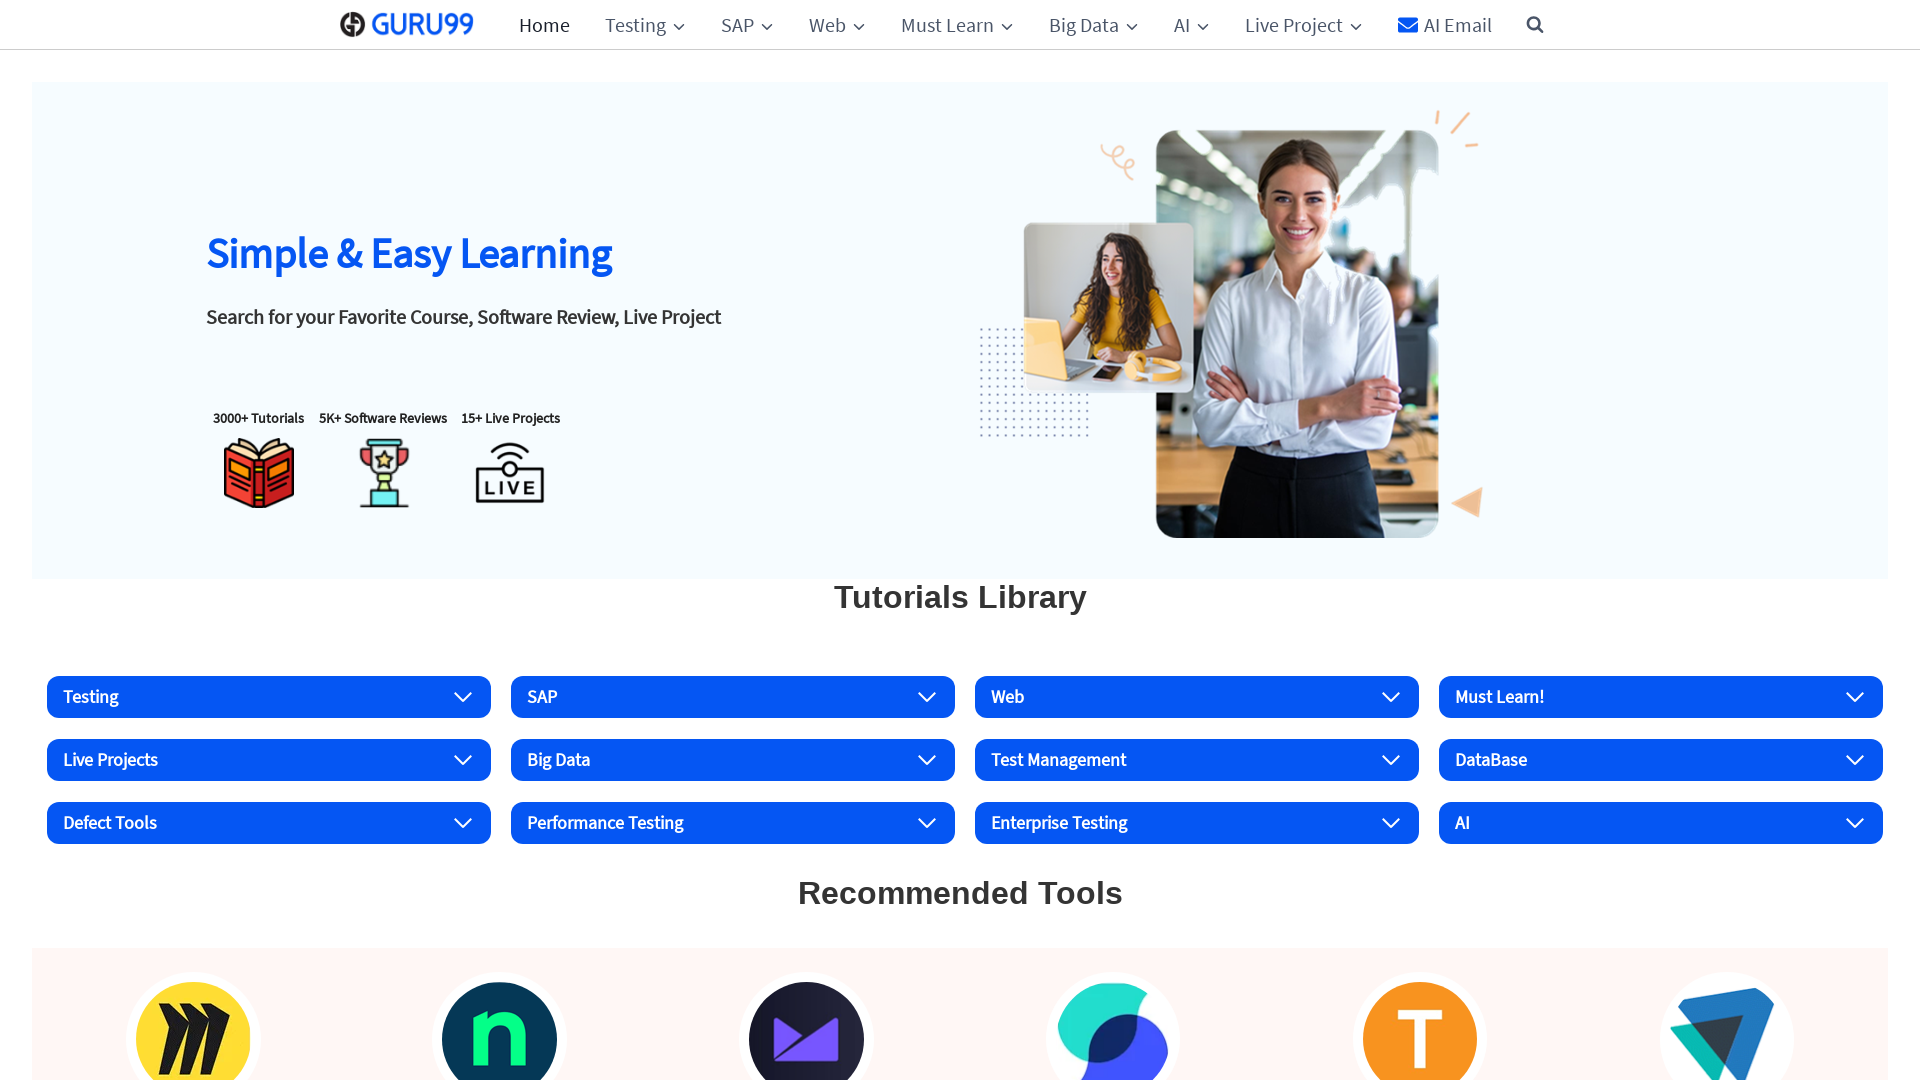

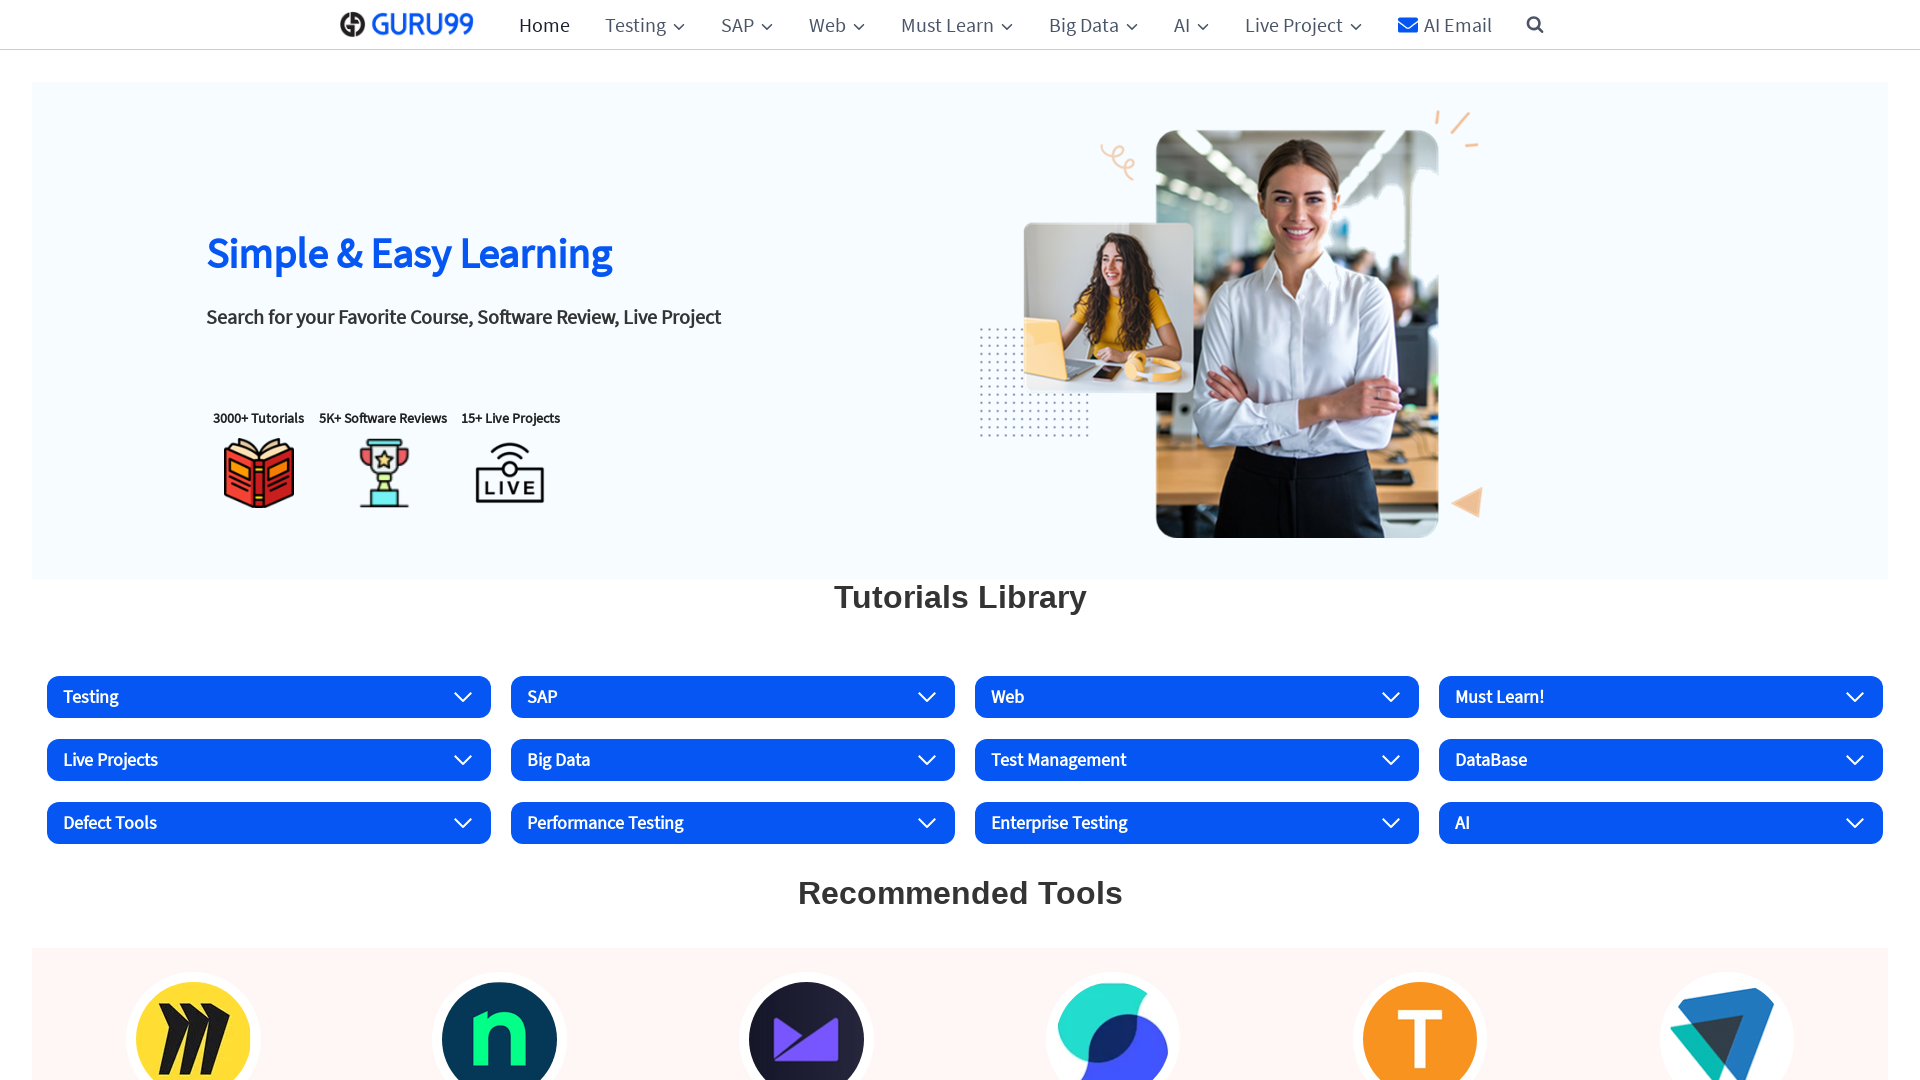